Tests right-click context menu functionality by performing a context click on a designated button element

Starting URL: https://swisnl.github.io/jQuery-contextMenu/demo.html

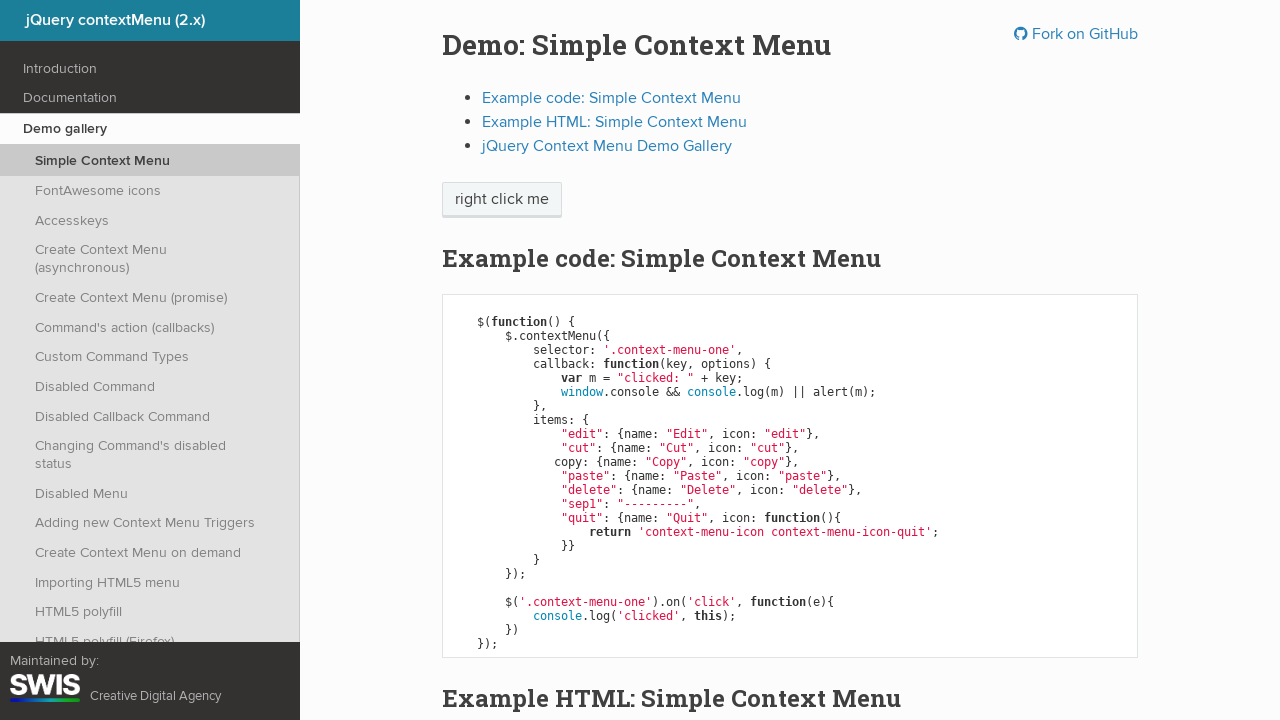

Located the 'right click me' button element
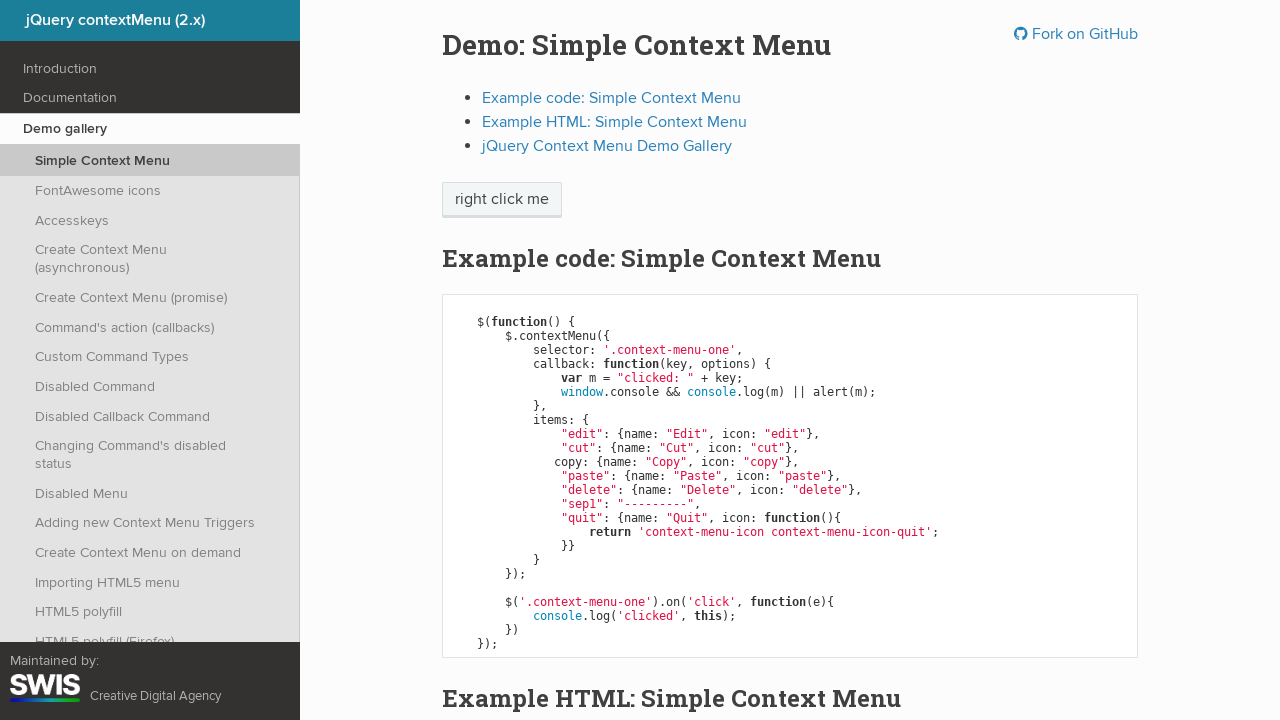

Performed right-click (context click) on the button element at (502, 200) on xpath=//span[text()='right click me']
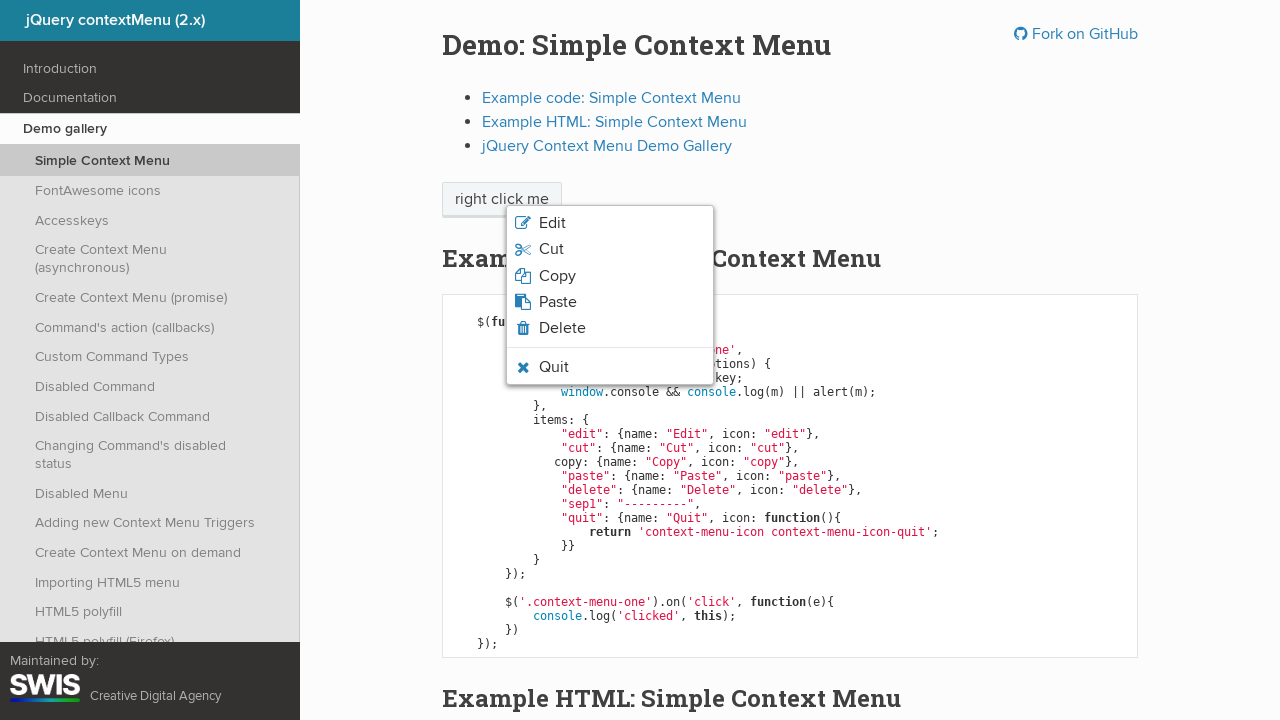

Context menu appeared and is now visible
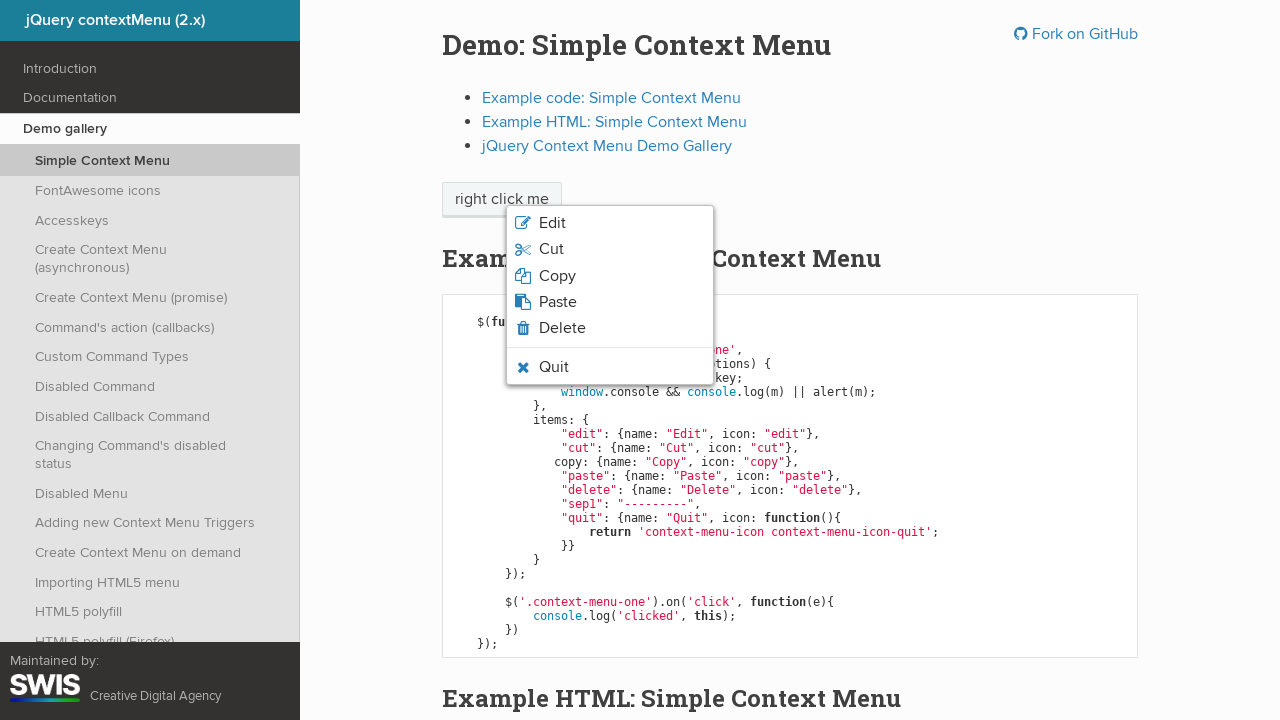

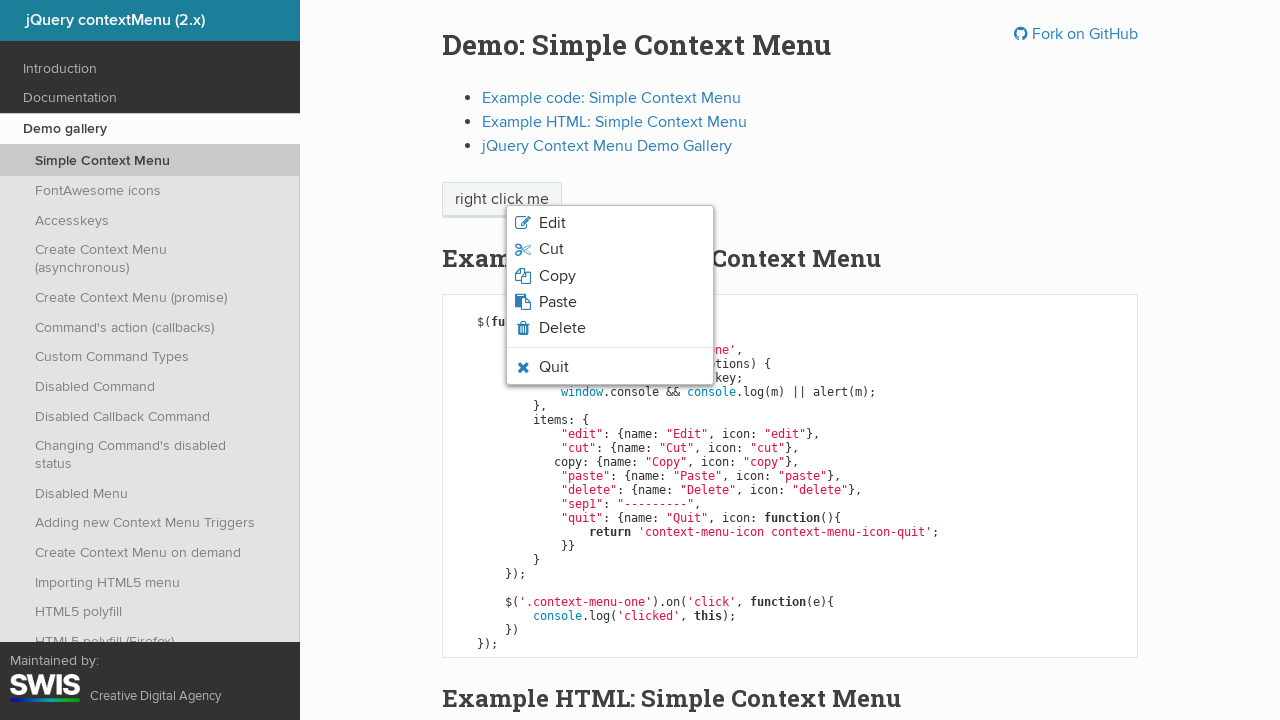